Tests multi-tab browser functionality by opening a new tab, navigating to a courses page to retrieve a course name, then switching back to the original tab to fill a form field with that course name.

Starting URL: https://rahulshettyacademy.com/angularpractice/

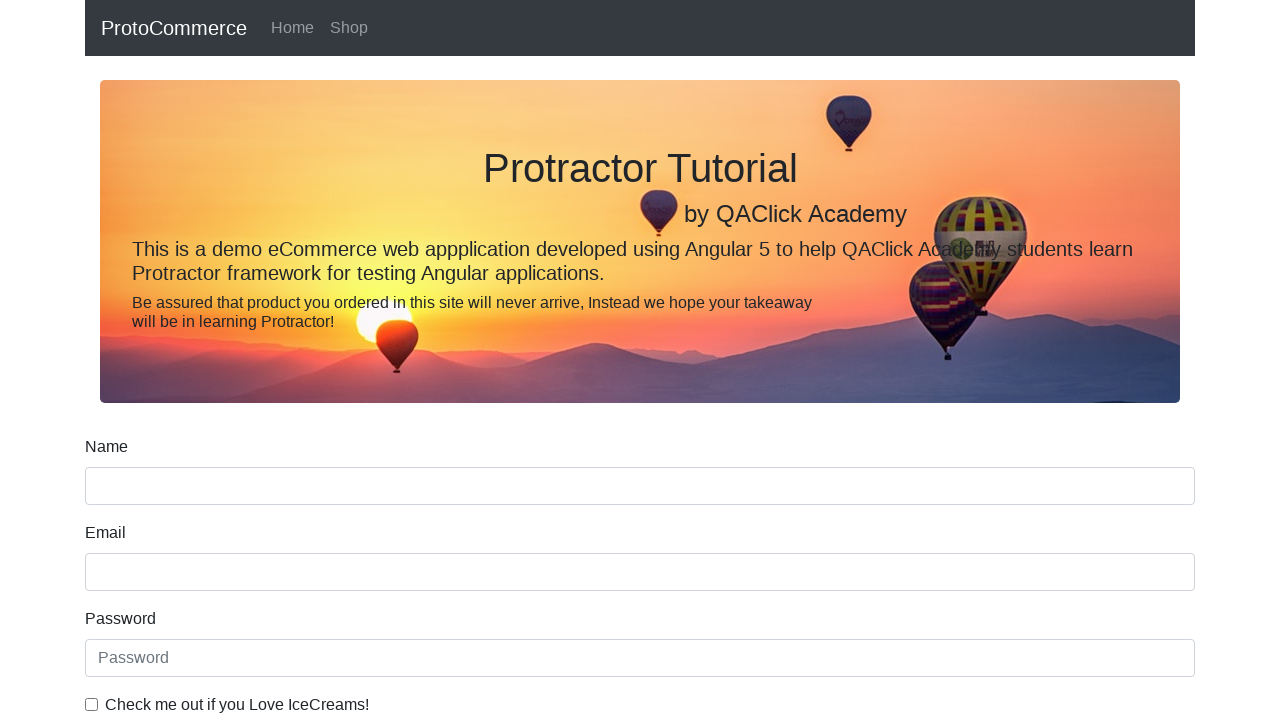

Stored reference to first page
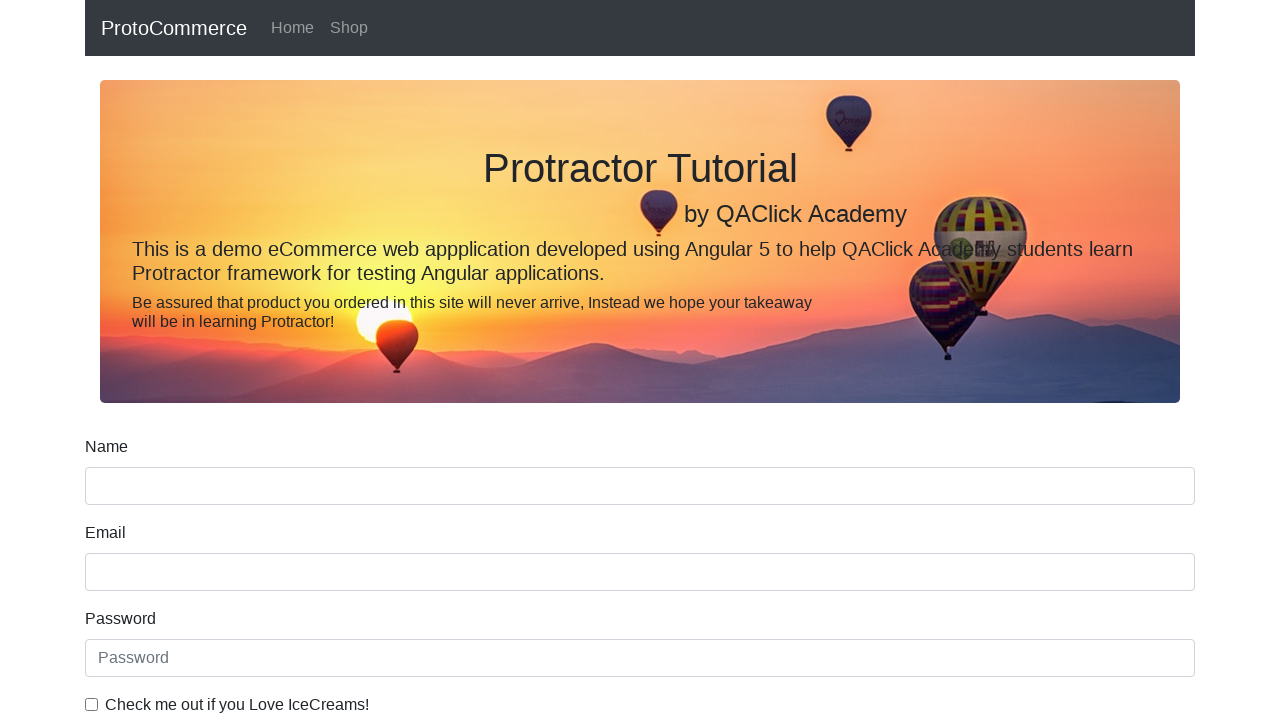

Opened a new tab
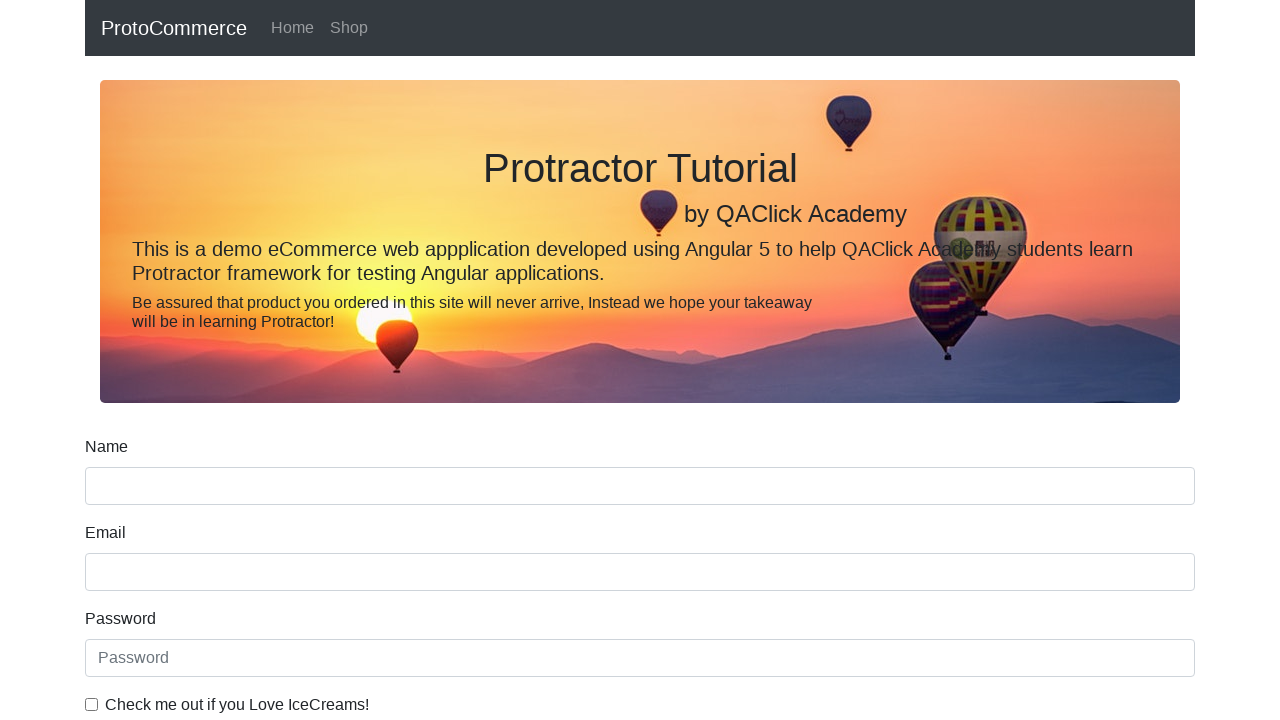

Navigated new tab to https://rahulshettyacademy.com/
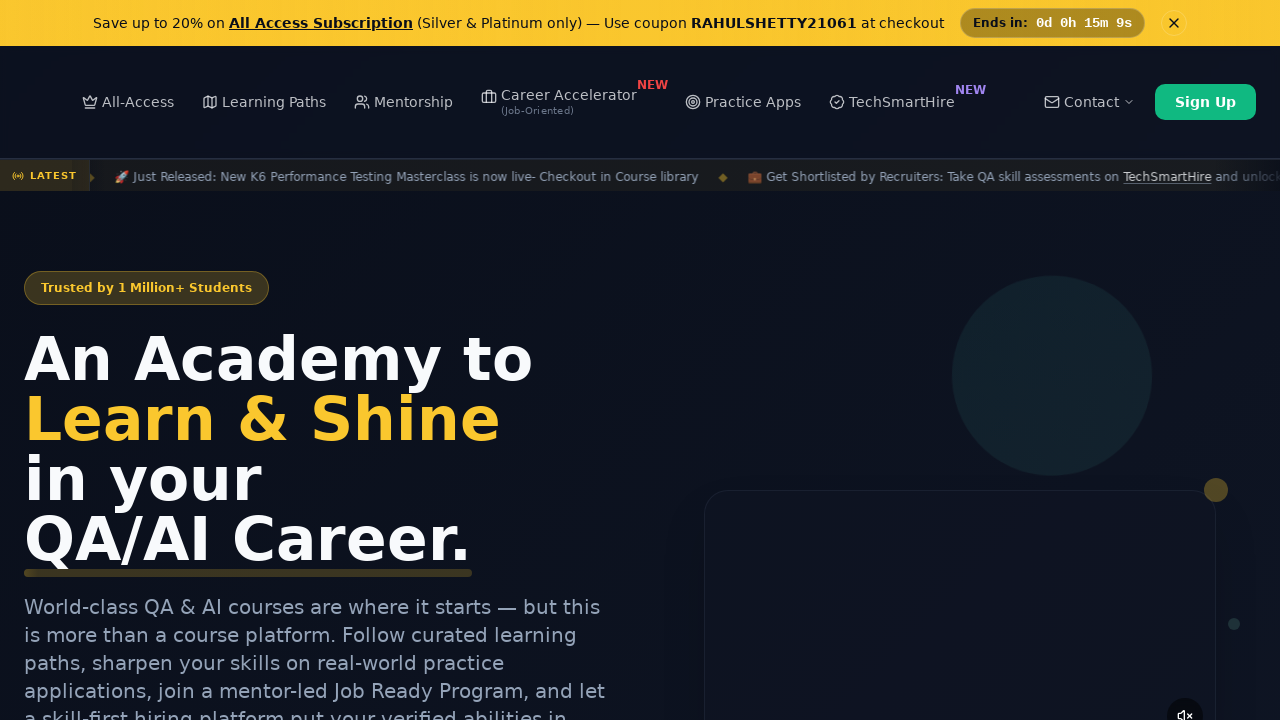

Waited for course links to load
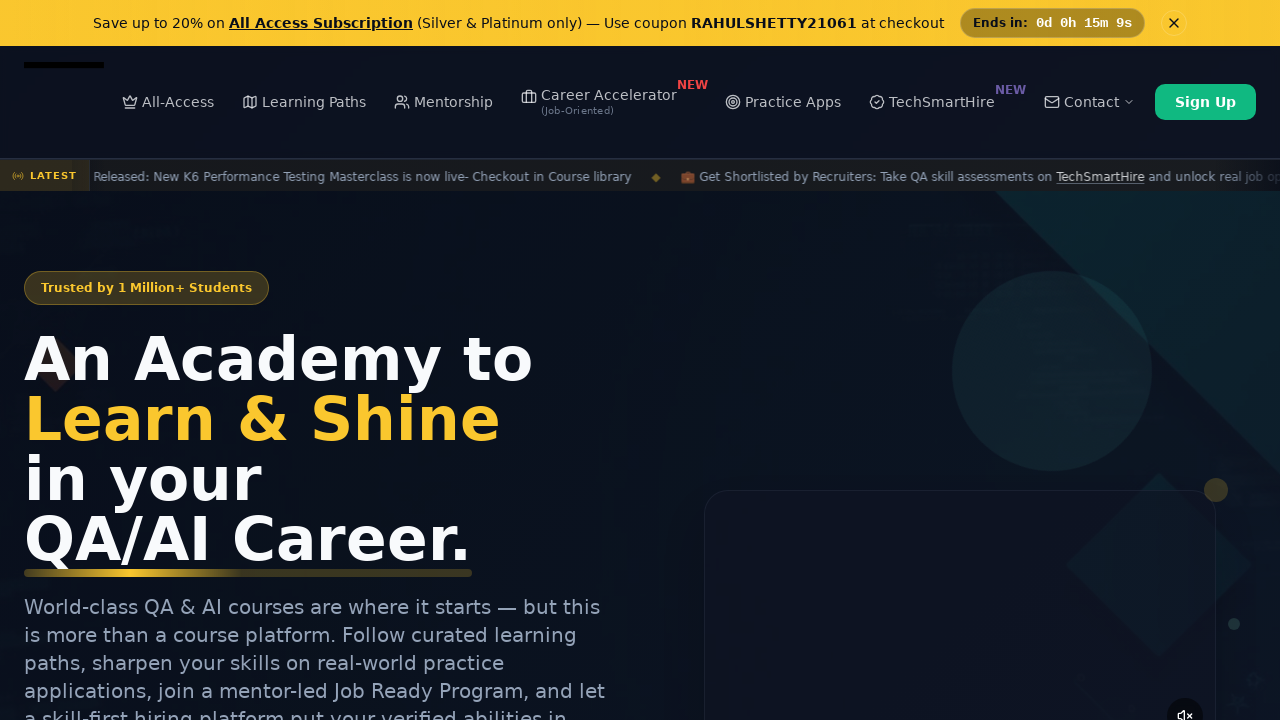

Located all course link elements
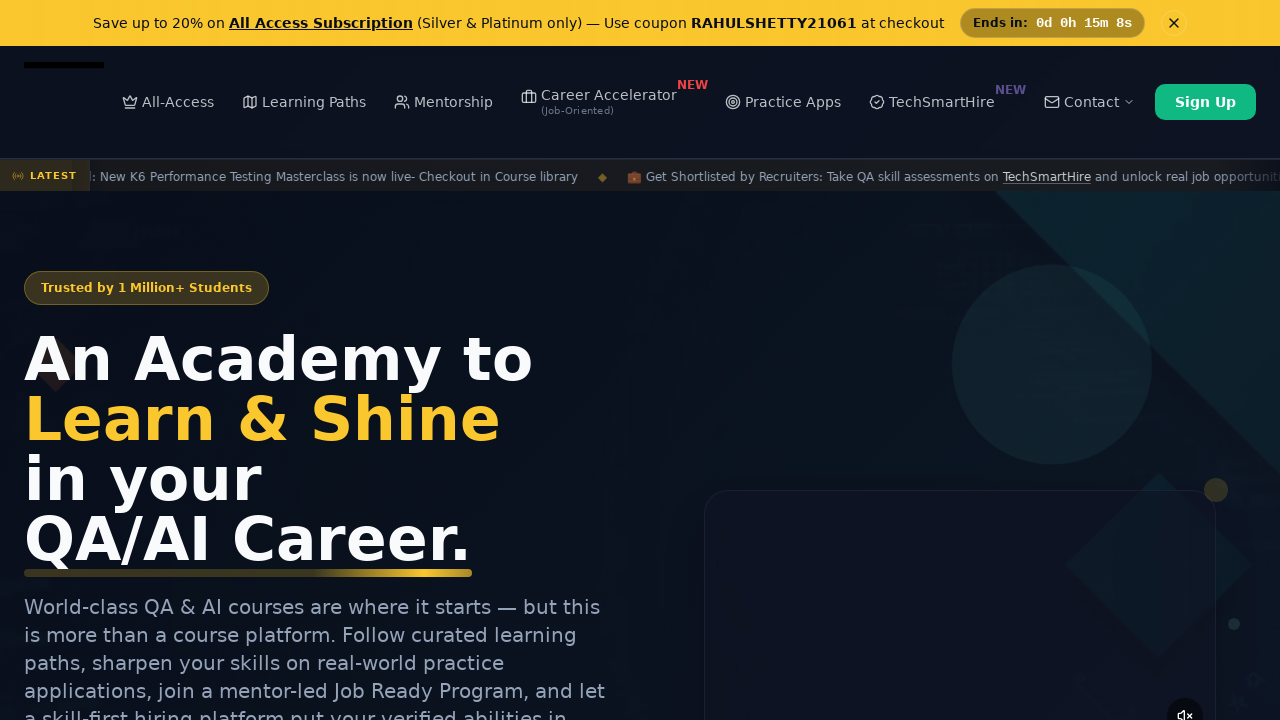

Retrieved course name from second course link: Playwright Testing
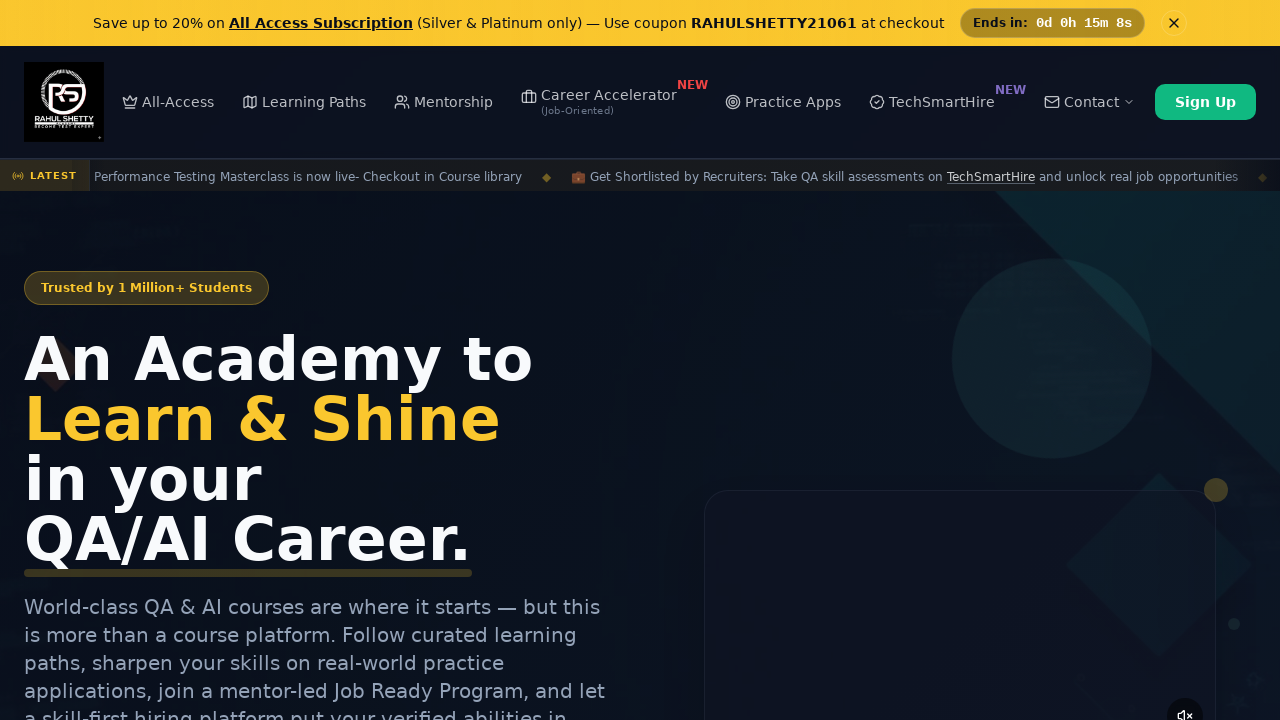

Switched back to first page/tab
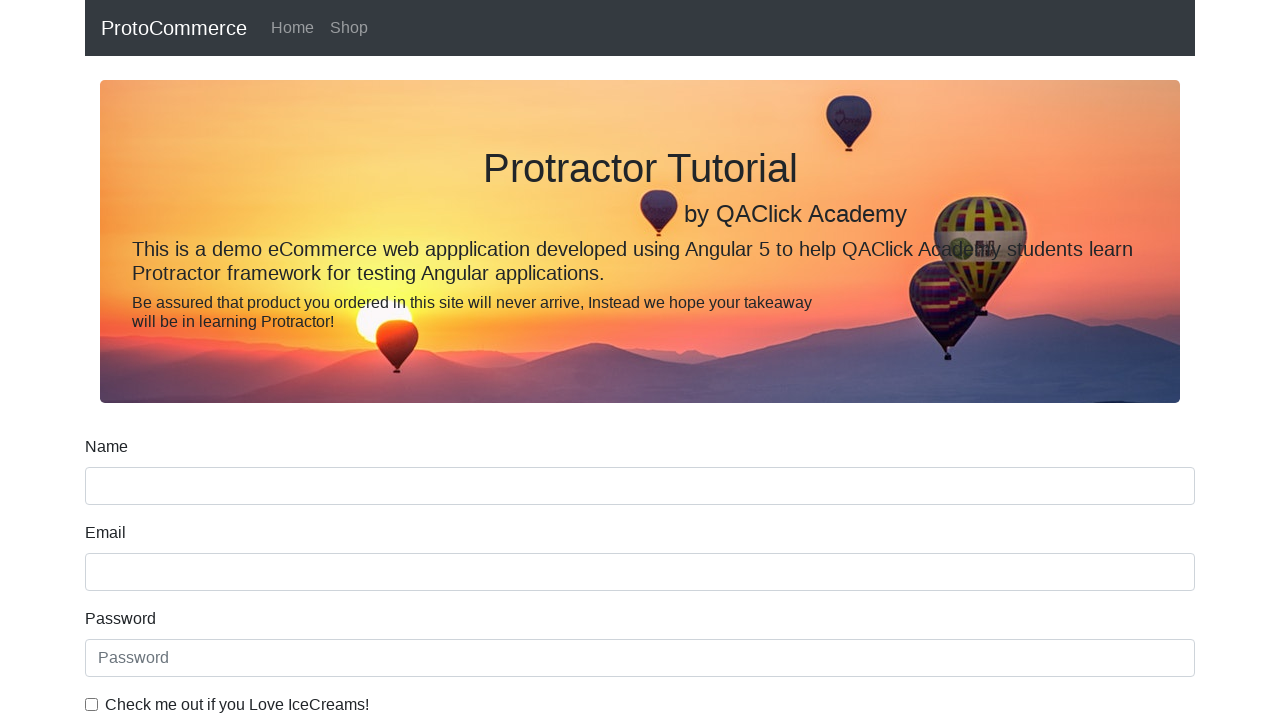

Filled name field with course name: Playwright Testing on input[name='name']
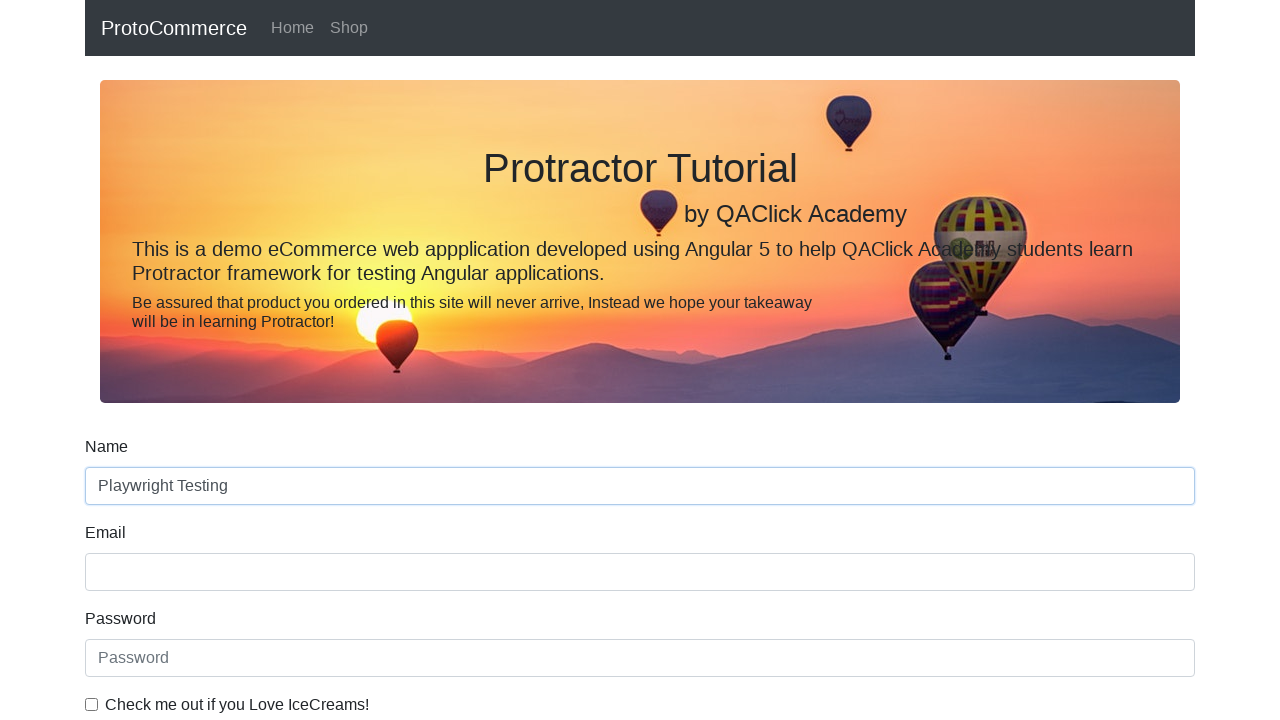

Closed the second page/tab
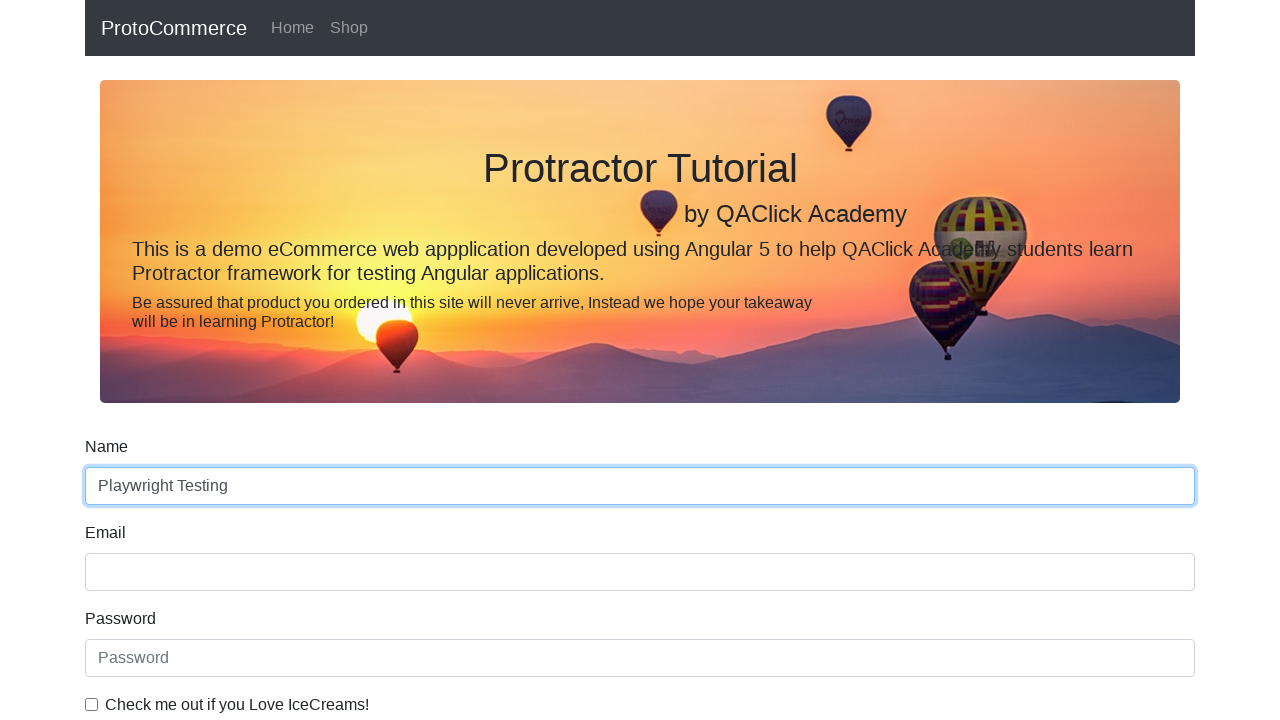

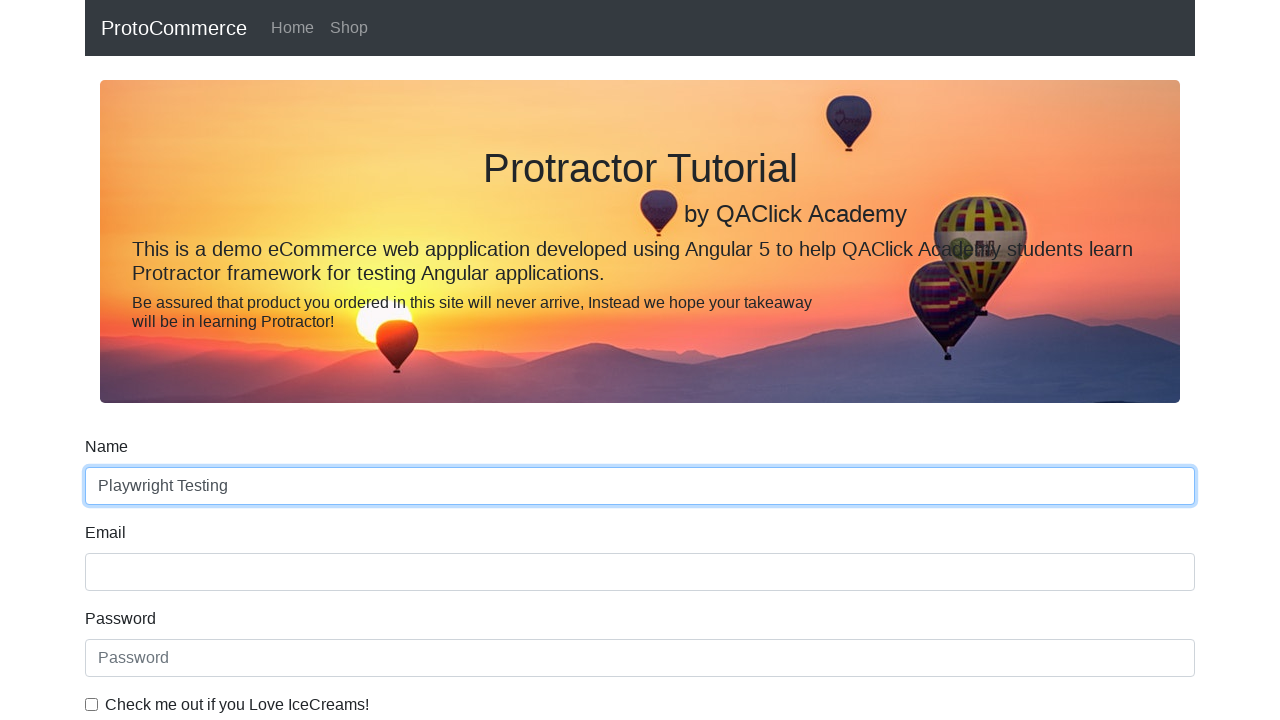